Switches to an iframe, verifies content inside it, and switches back to main content

Starting URL: https://demoqa.com/frames

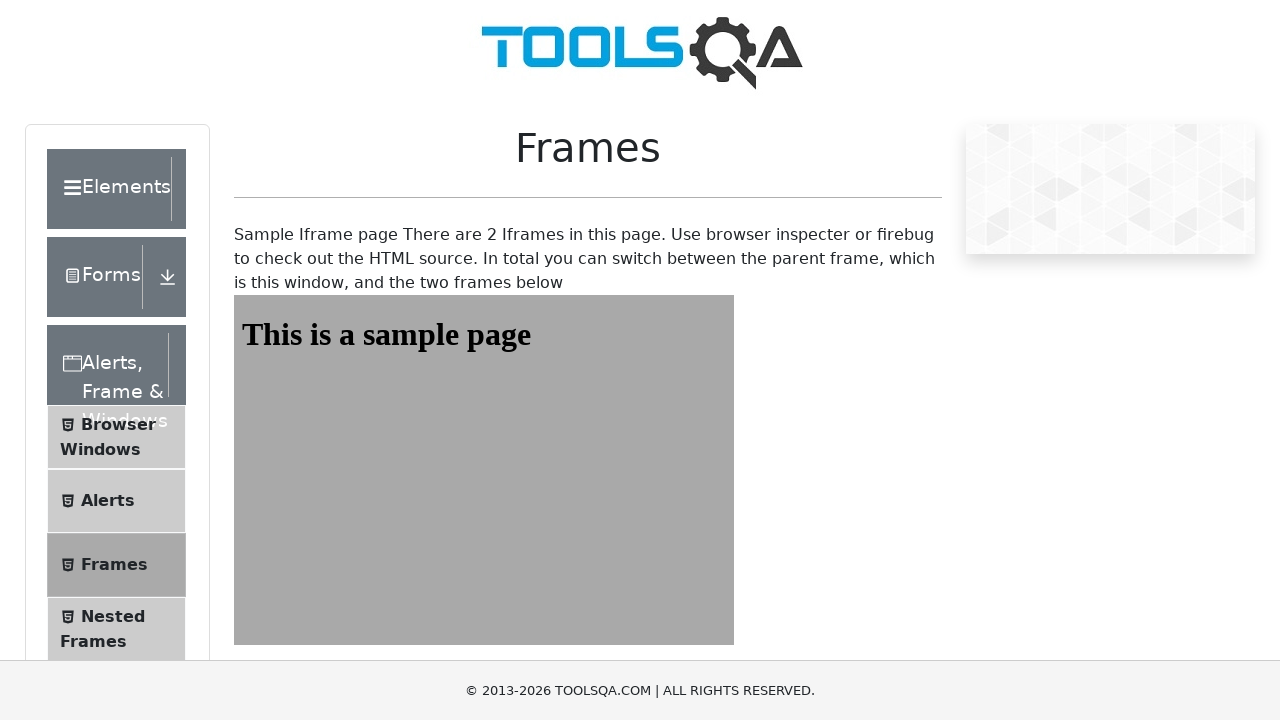

Navigated to https://demoqa.com/frames
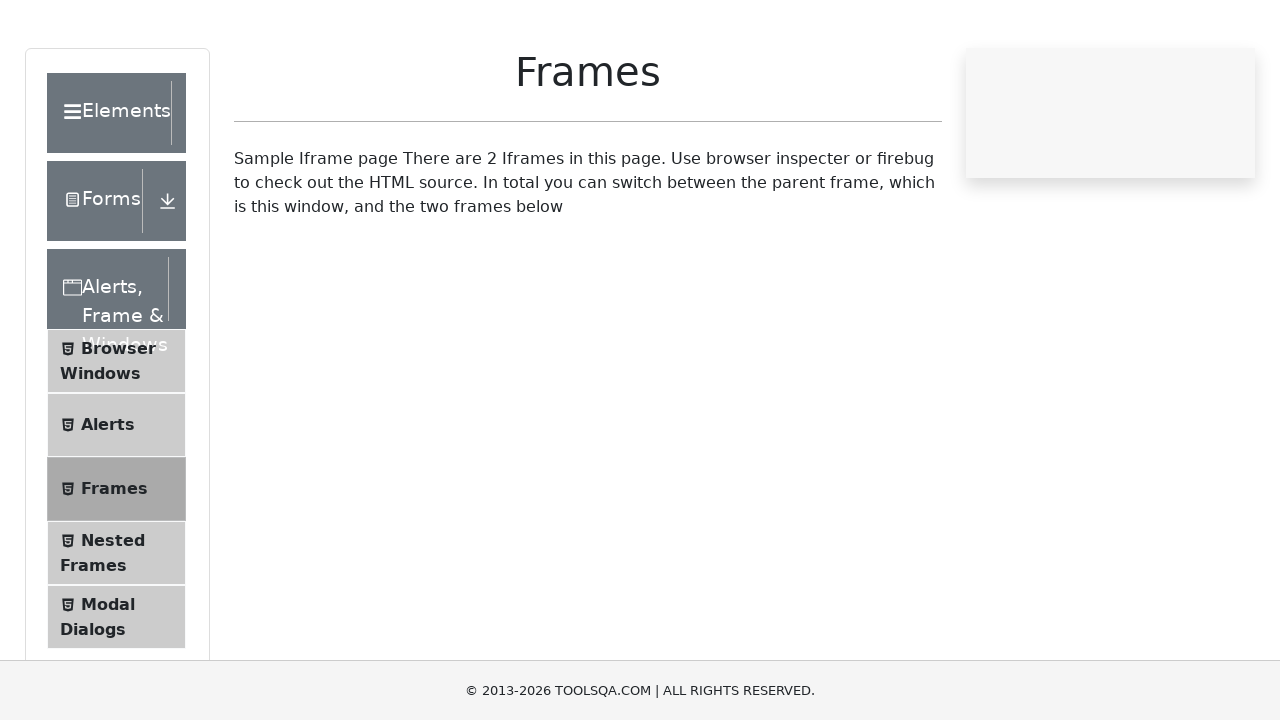

Switched to iframe 'frame2'
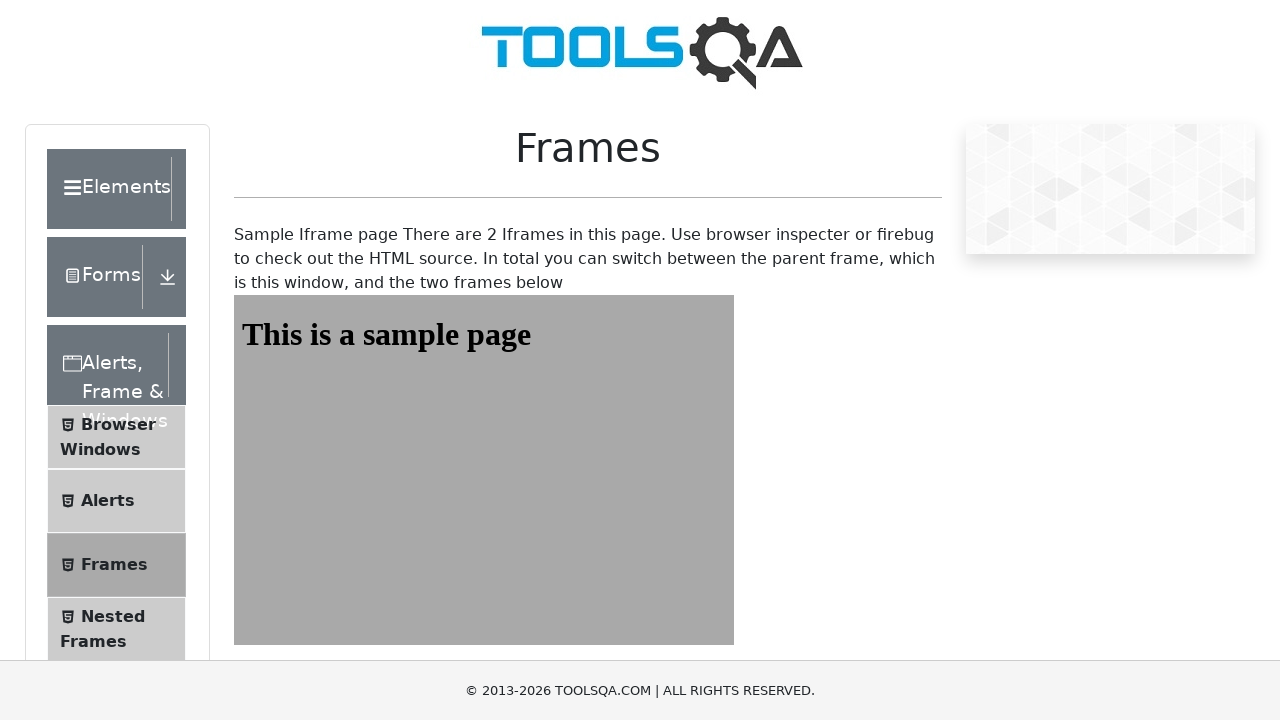

Retrieved heading text from iframe content
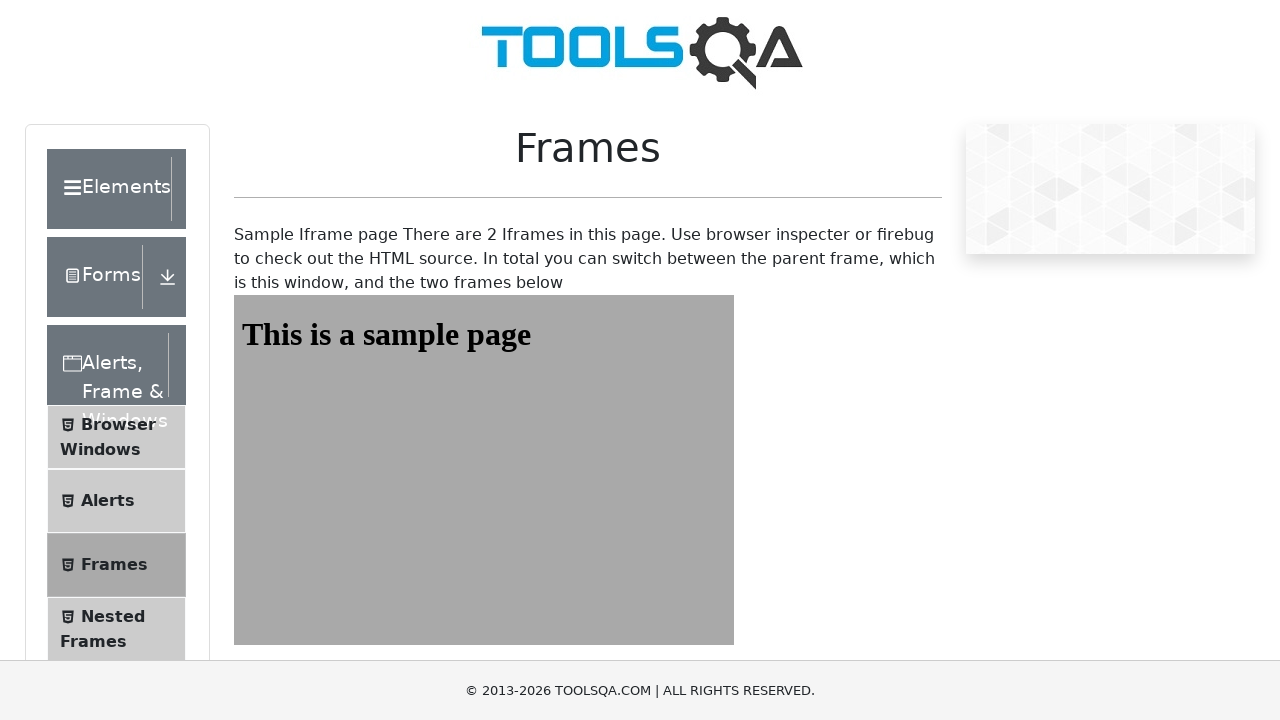

Verified that iframe heading contains 'This is a sample page'
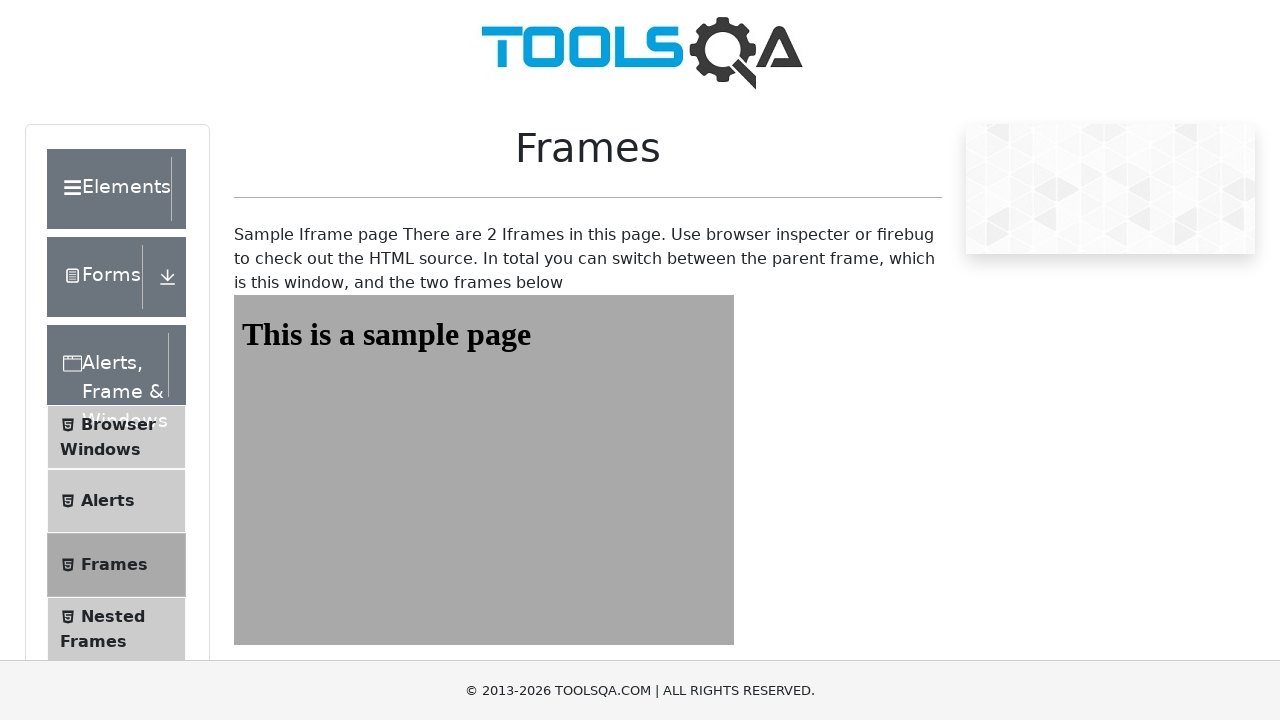

Main content context is accessible via page object
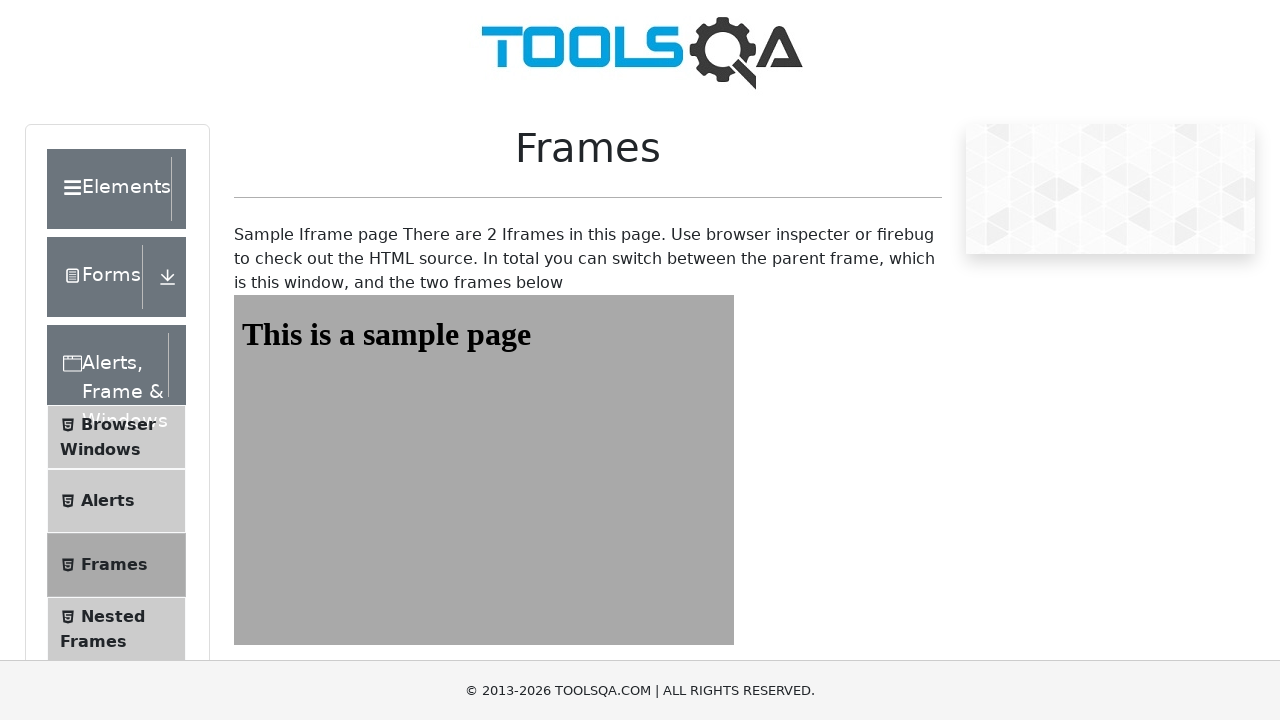

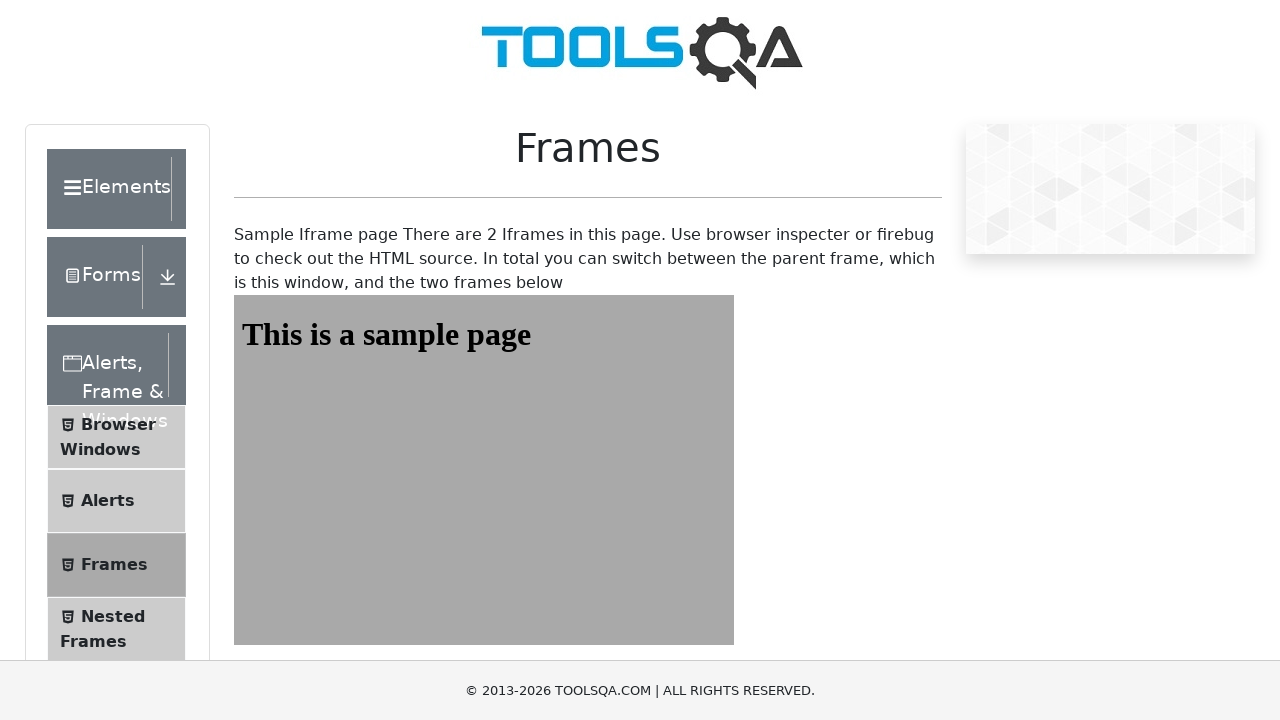